Tests input field handling by filling text into name, email, phone, and textarea fields using different Playwright fill/type methods

Starting URL: https://testautomationpractice.blogspot.com/

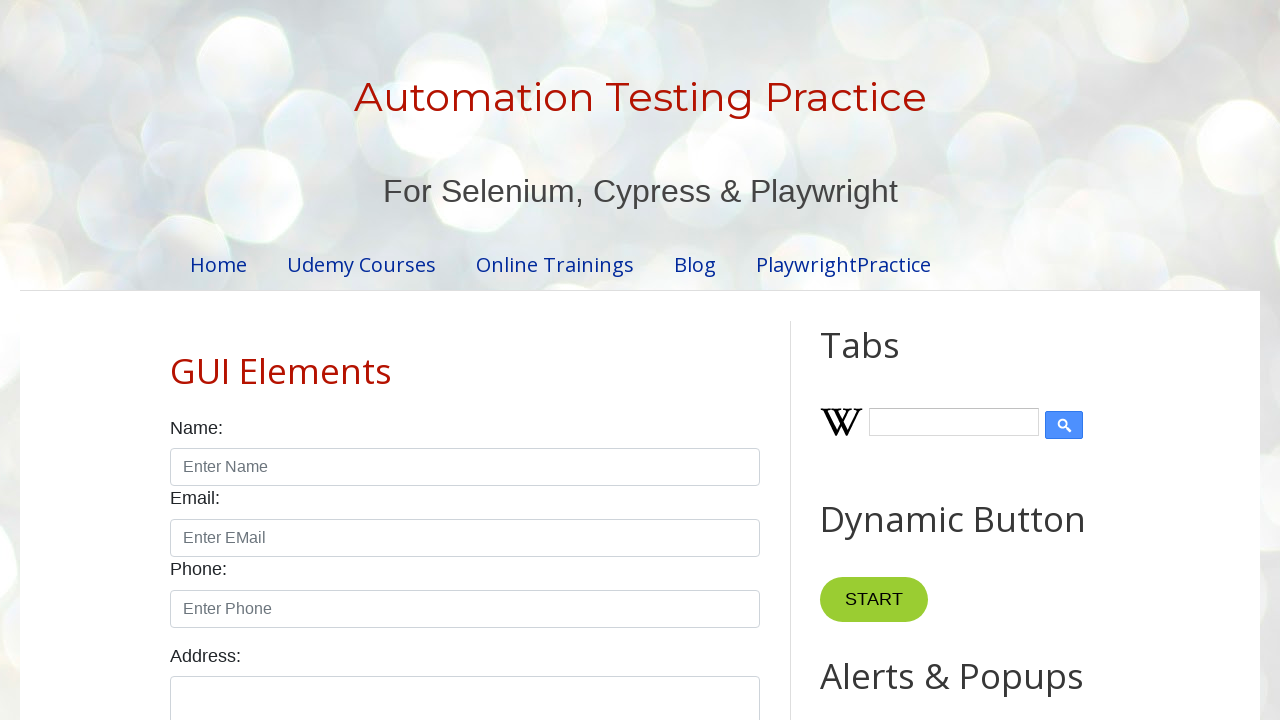

Filled name field with 'Sachin' on [id="name"]
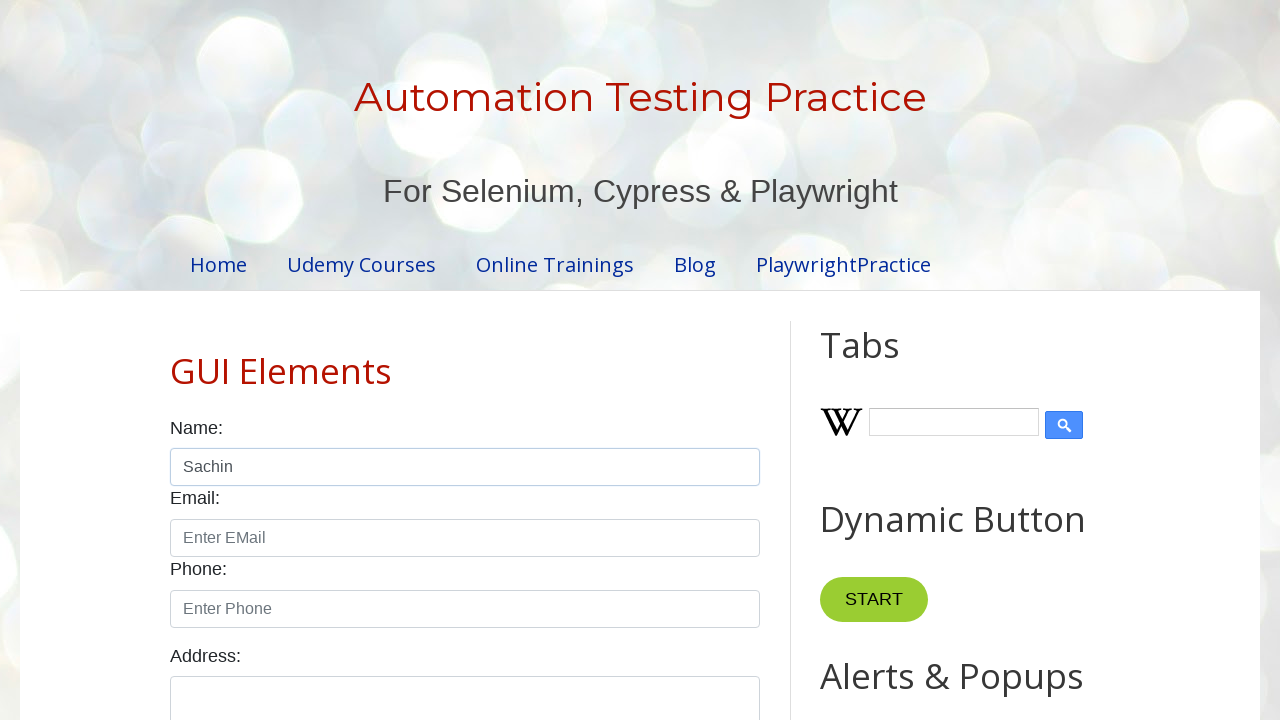

Filled email field with 's@ch.in' on [id="email"]
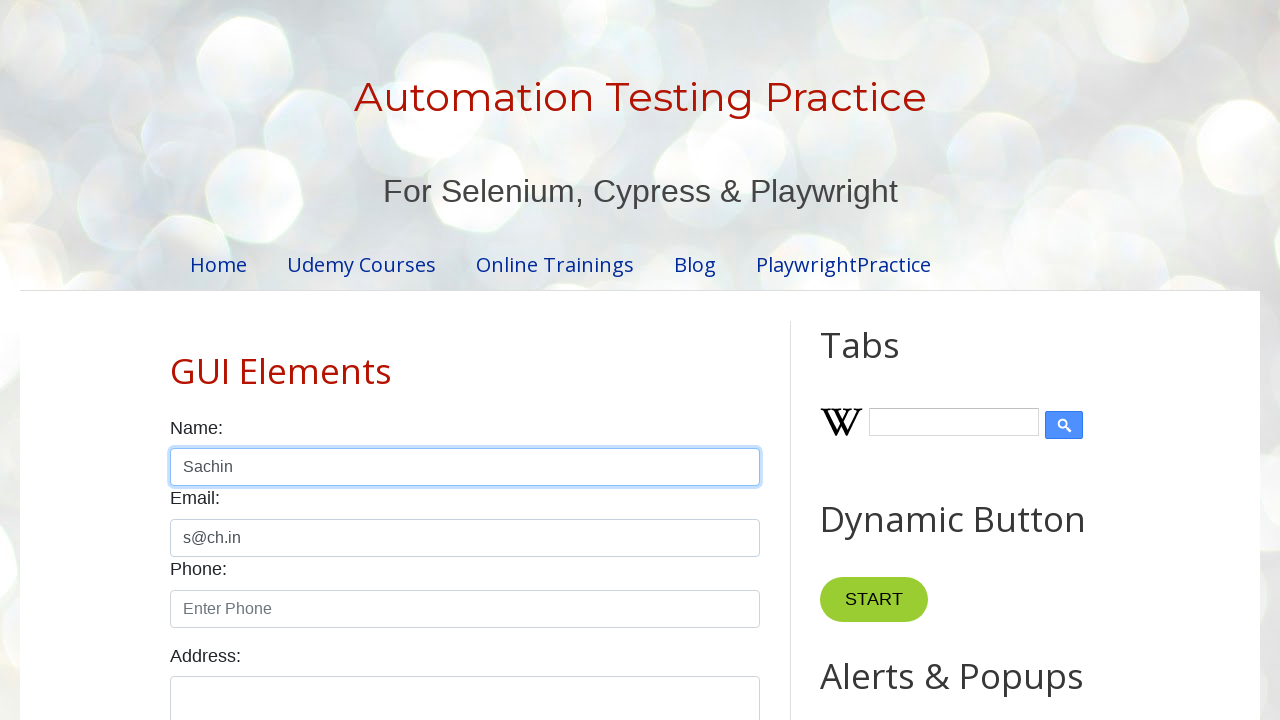

Typed phone number '1234567890' into phone field on [id="phone"]
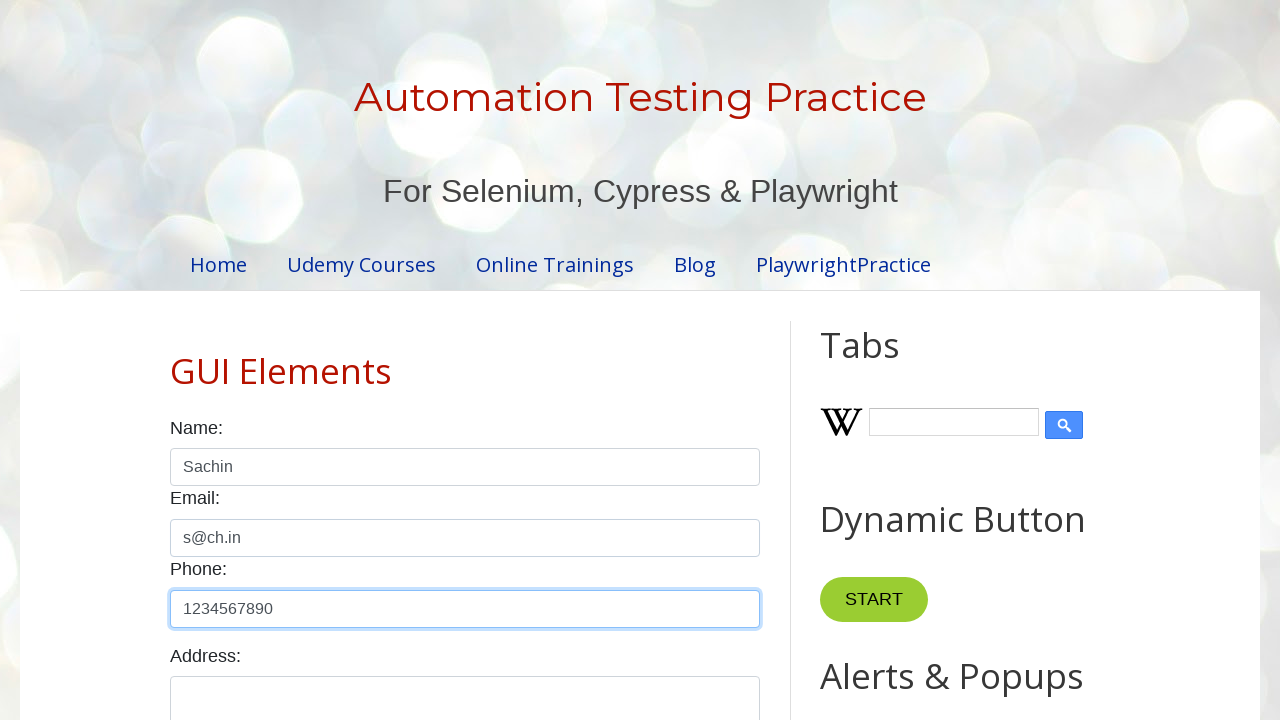

Typed address 'Sachin kn, Chikkamagaluru (D)' into textarea field on [id="textarea"]
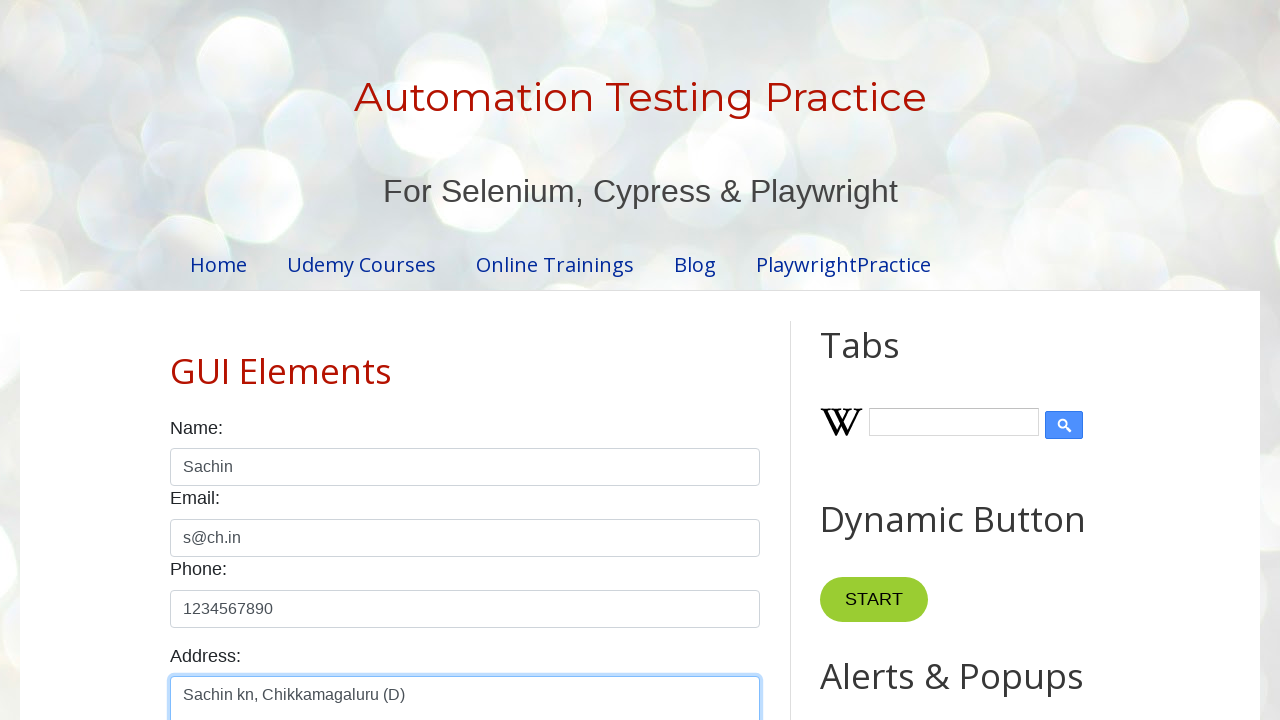

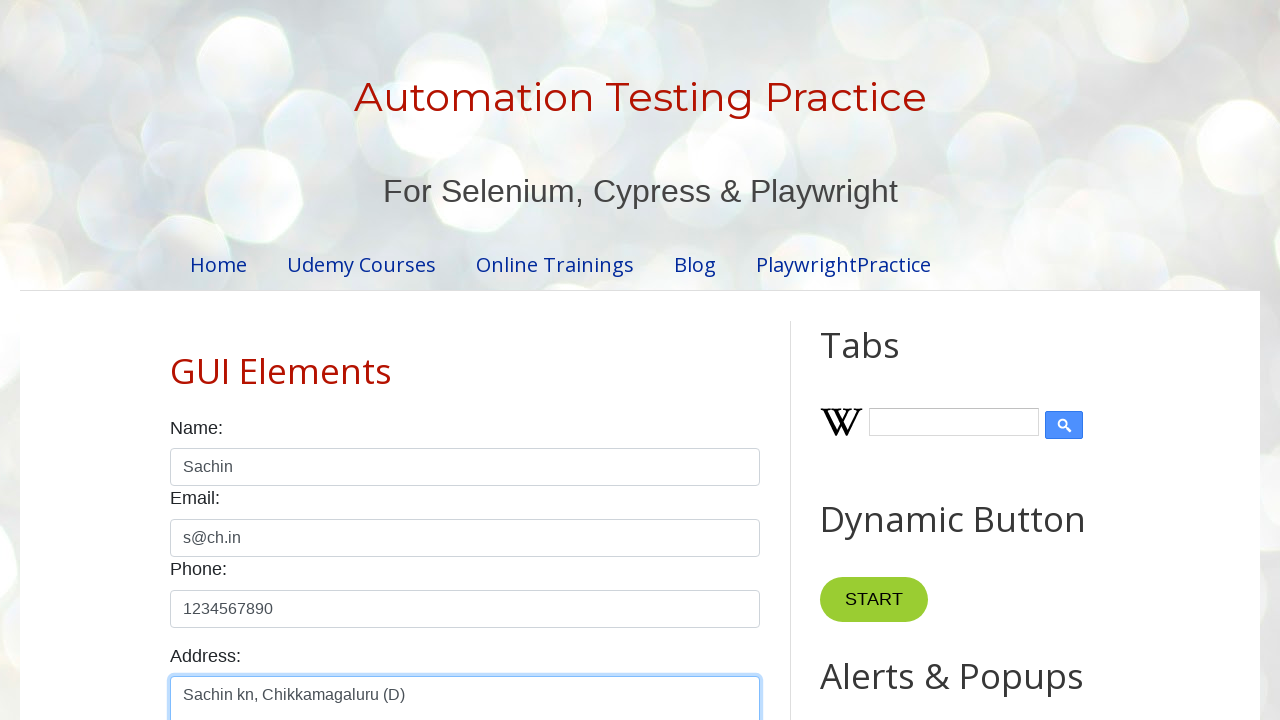